Tests the simple link on demoqa.com by clicking it and verifying it opens the correct URL in a new tab

Starting URL: https://demoqa.com/links

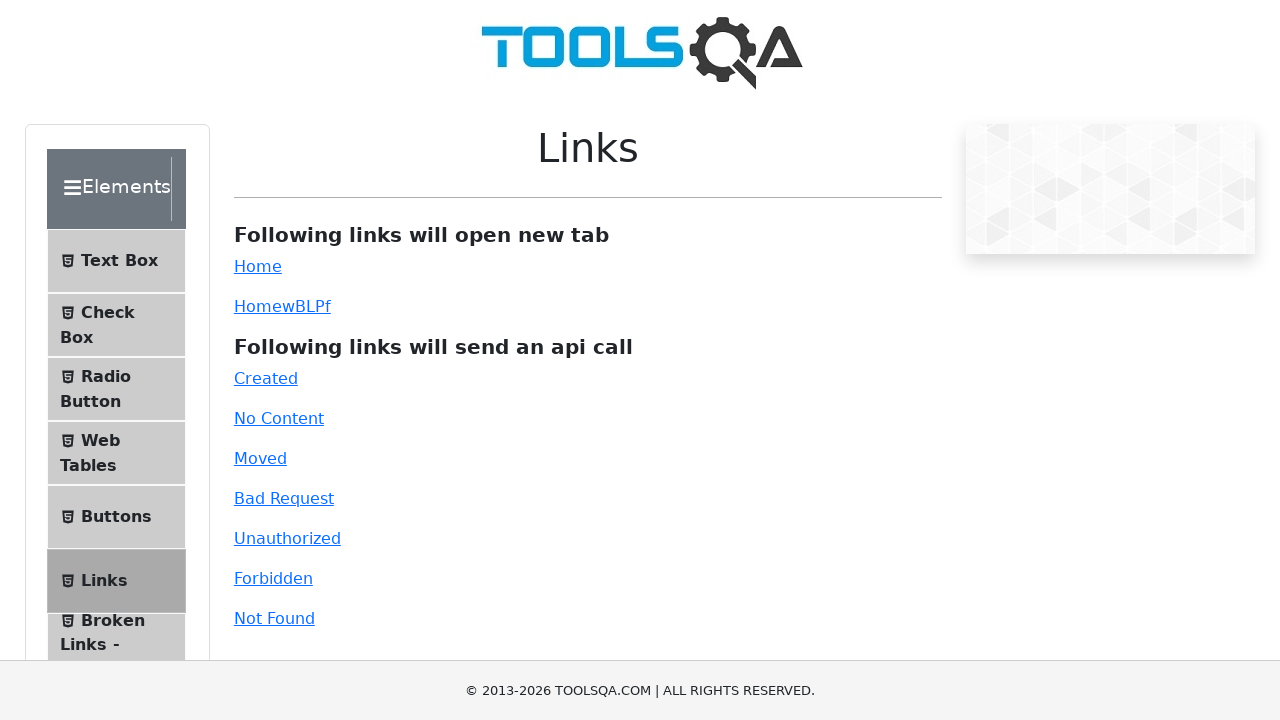

Clicked the simple link element at (258, 266) on #simpleLink
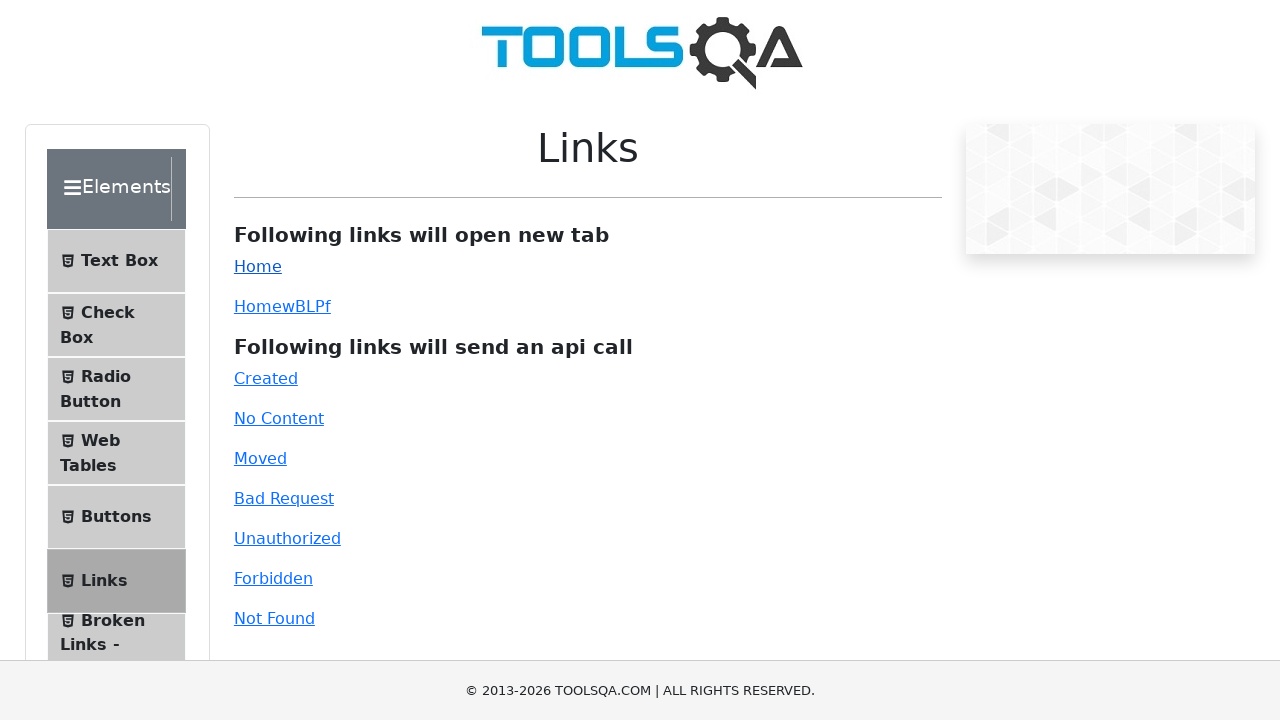

New tab opened and page loaded
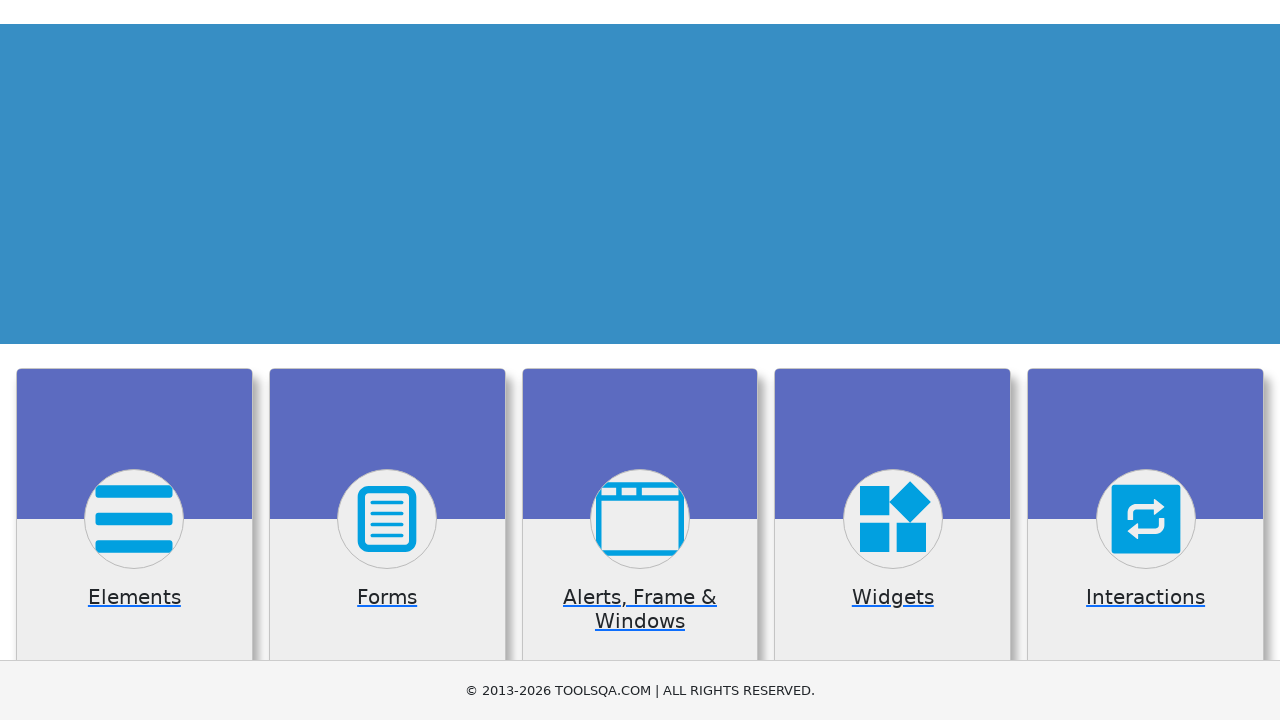

Banner image found on new tab page
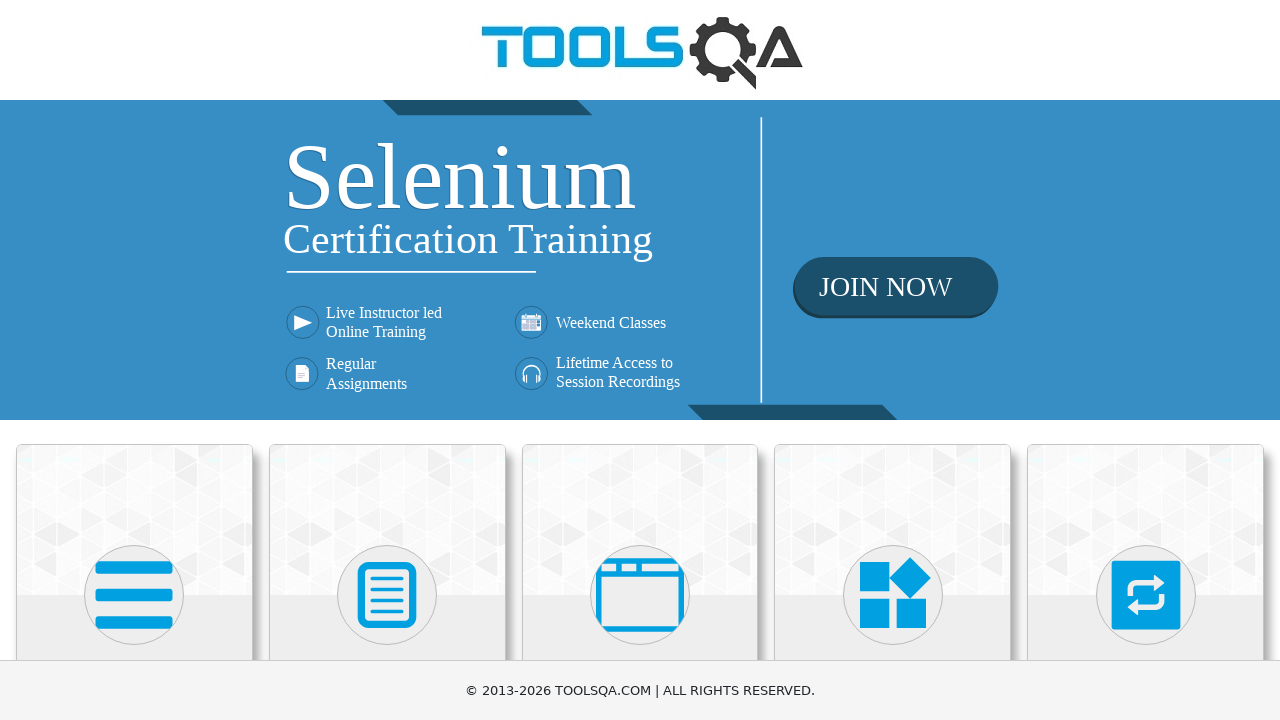

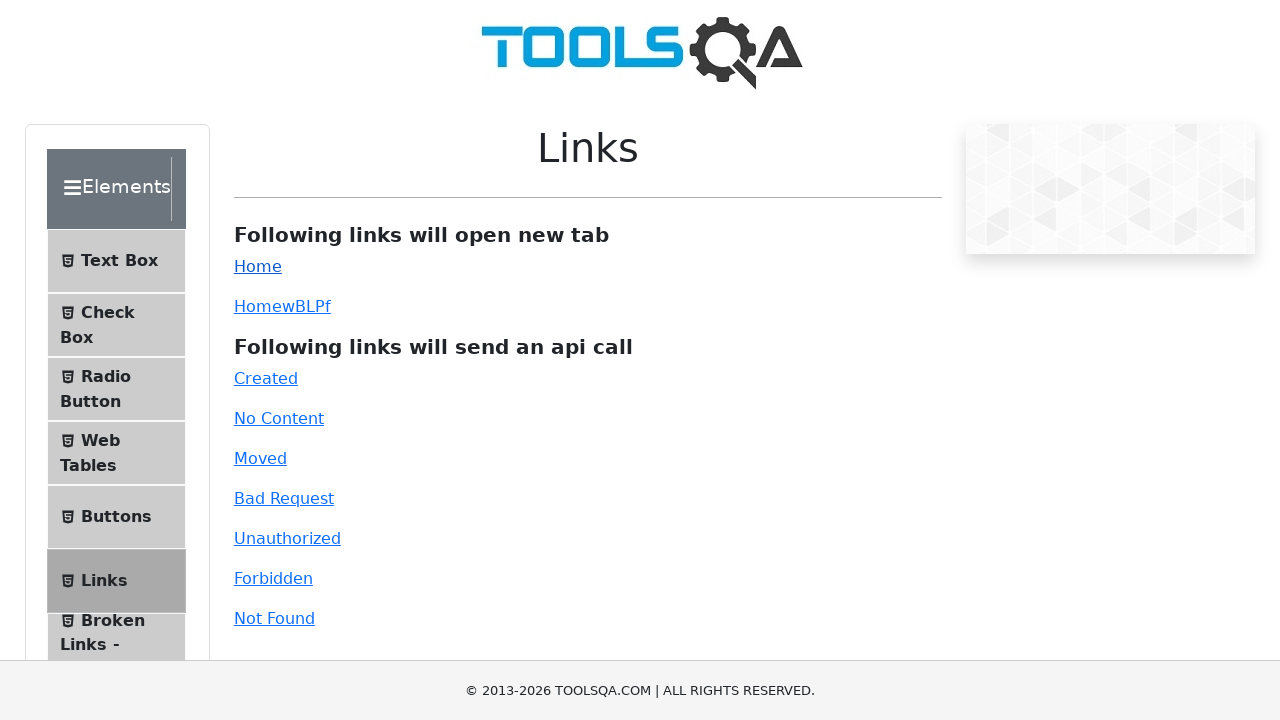